Tests a data entry form by filling in all fields except zip code, submitting the form, and verifying that the zip code field is highlighted red (error) while all other fields are highlighted green (success).

Starting URL: https://bonigarcia.dev/selenium-webdriver-java/data-types.html

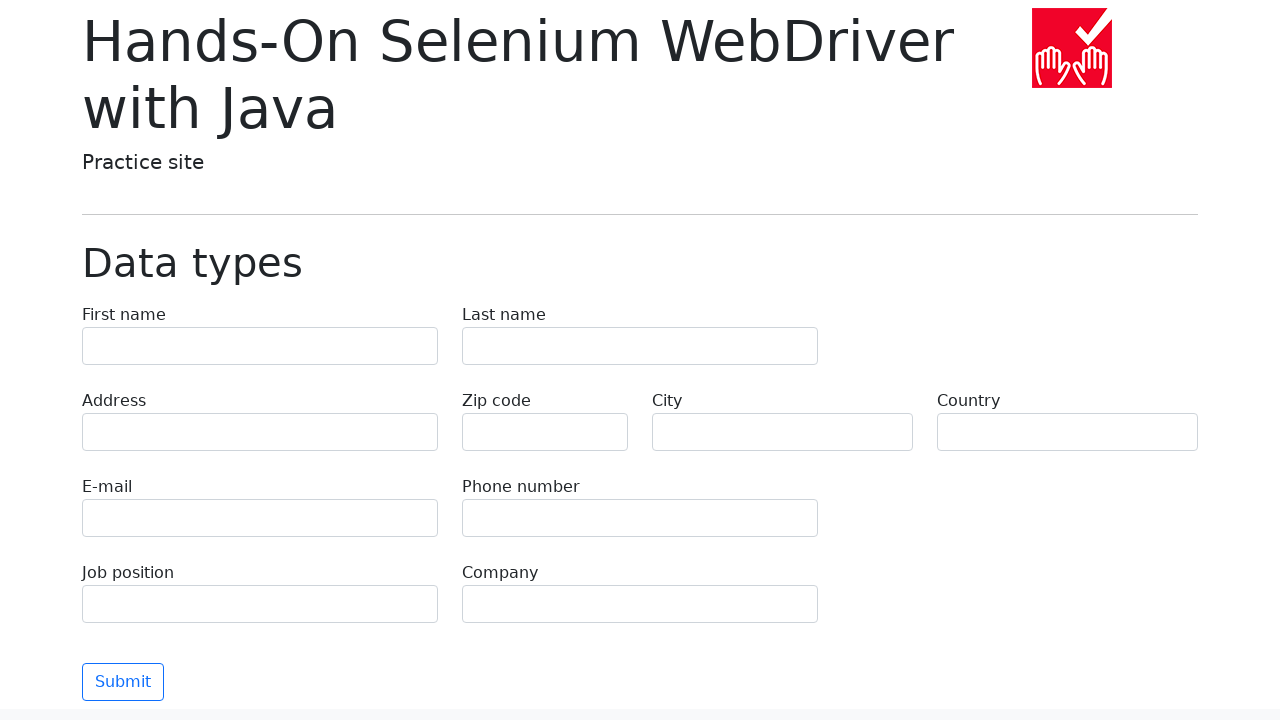

Filled first name field with 'Иван' on input[name='first-name']
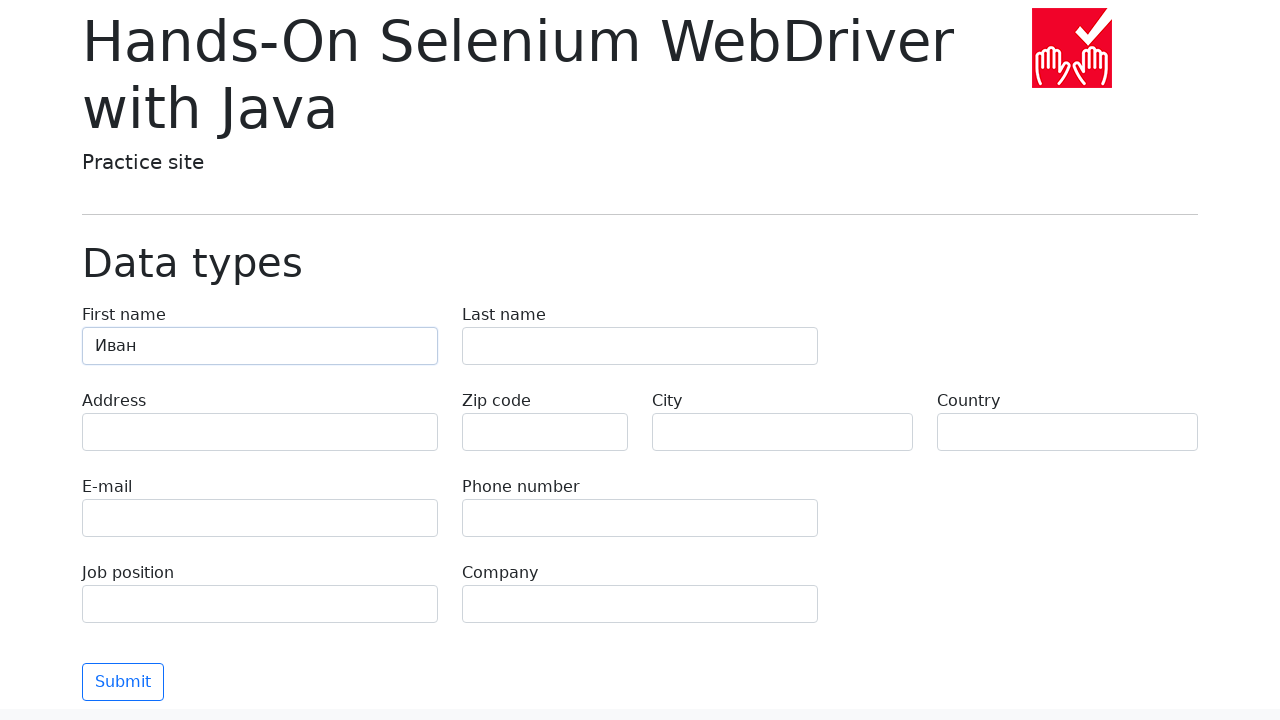

Filled last name field with 'Петров' on input[name='last-name']
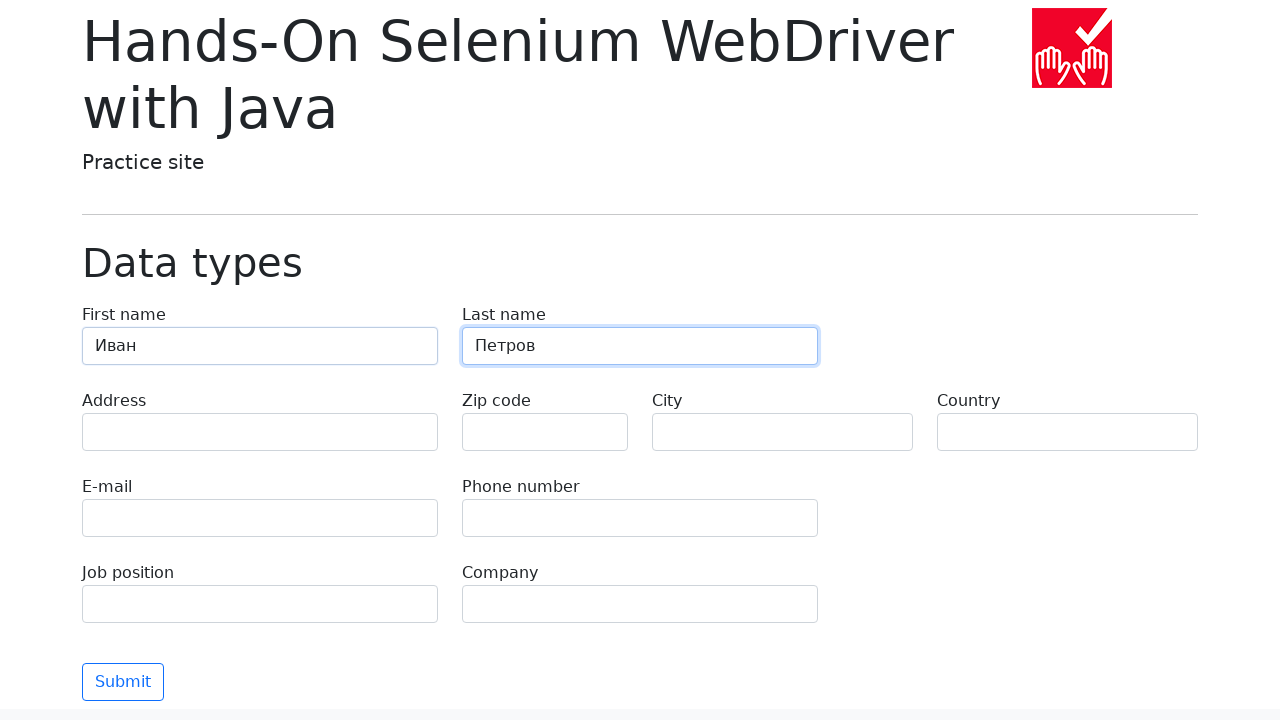

Filled address field with 'Ленина, 55-3' on input[name='address']
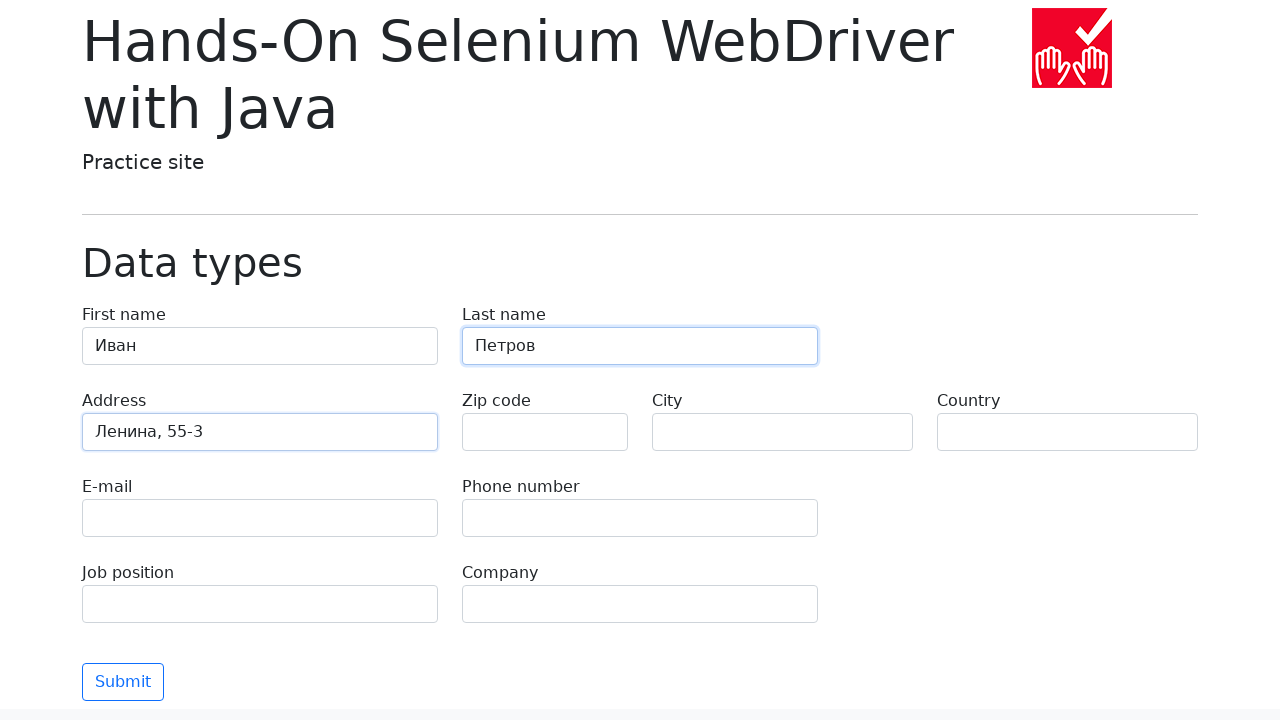

Filled email field with 'test@skypro.com' on input[name='e-mail']
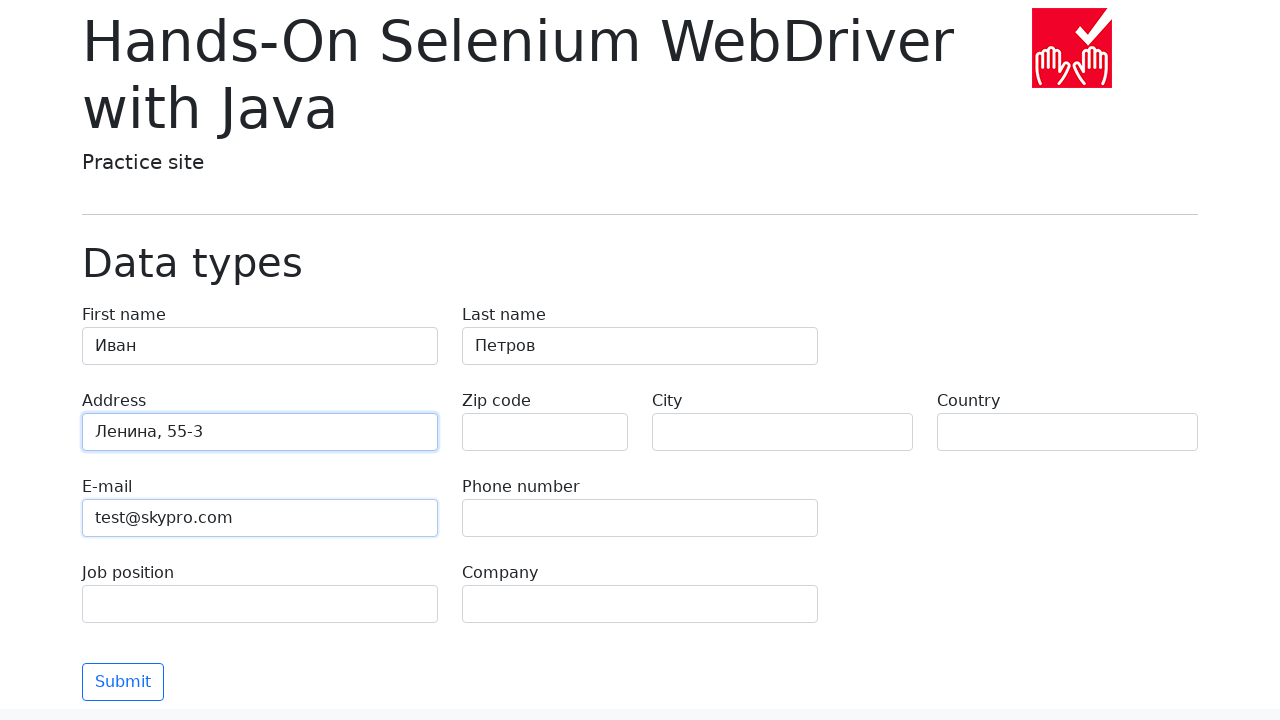

Filled phone field with '+7985899998787' on input[name='phone']
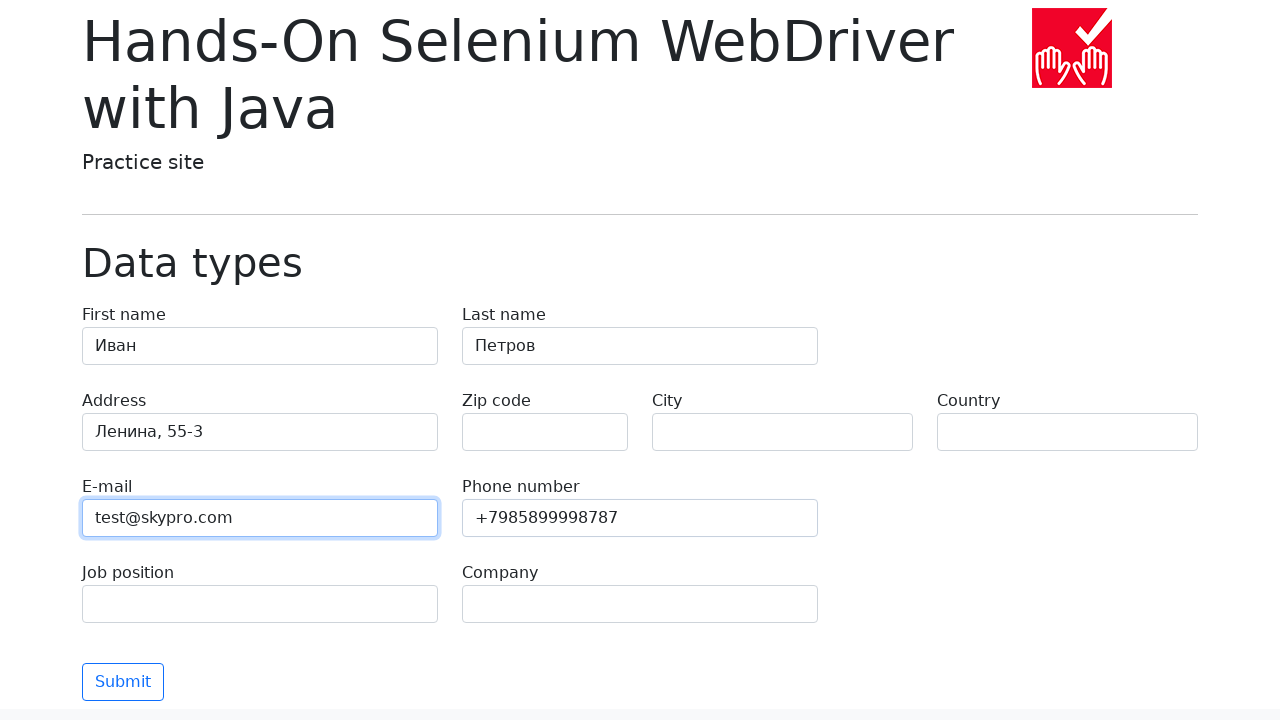

Filled city field with 'Москва' on input[name='city']
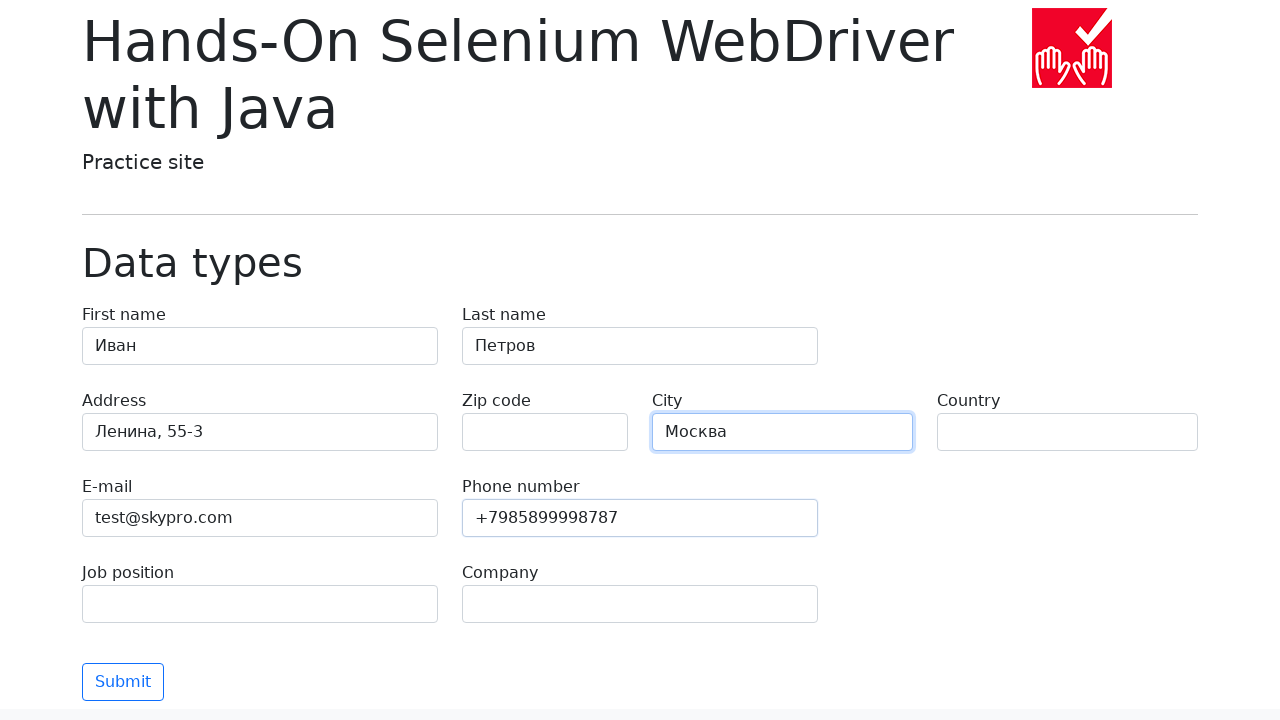

Filled country field with 'Россия' on input[name='country']
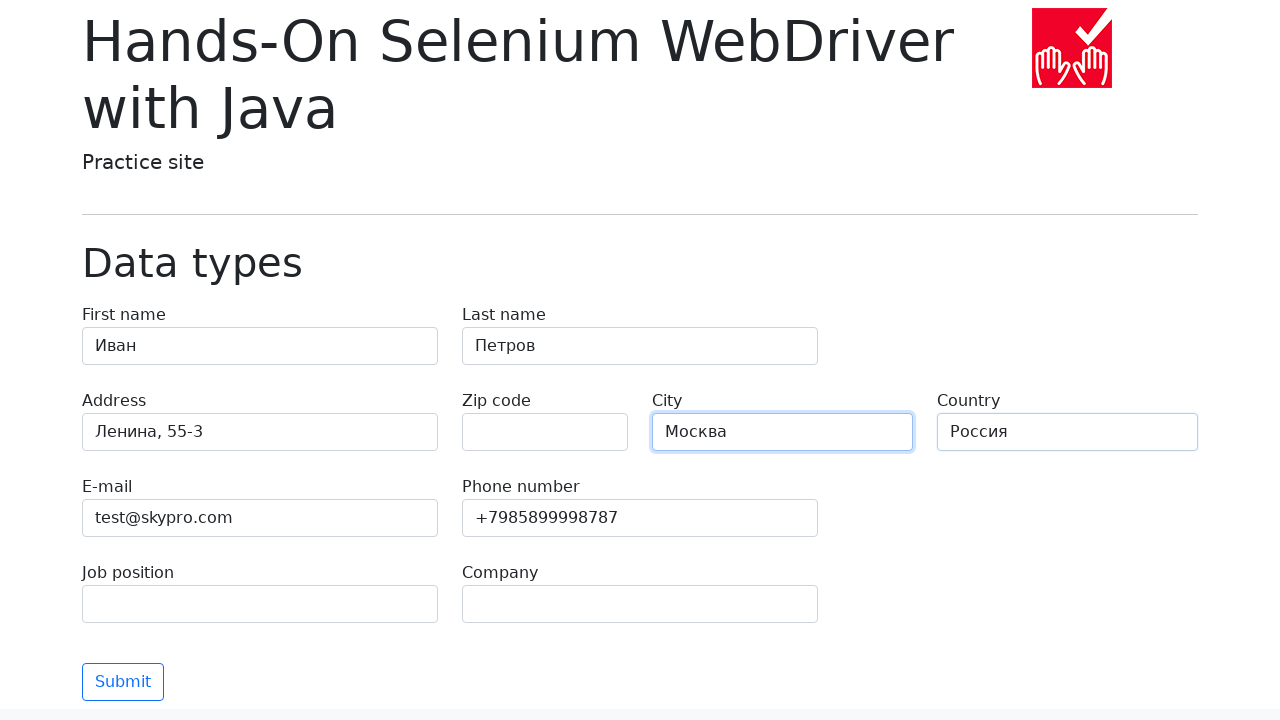

Filled job position field with 'QA' on input[name='job-position']
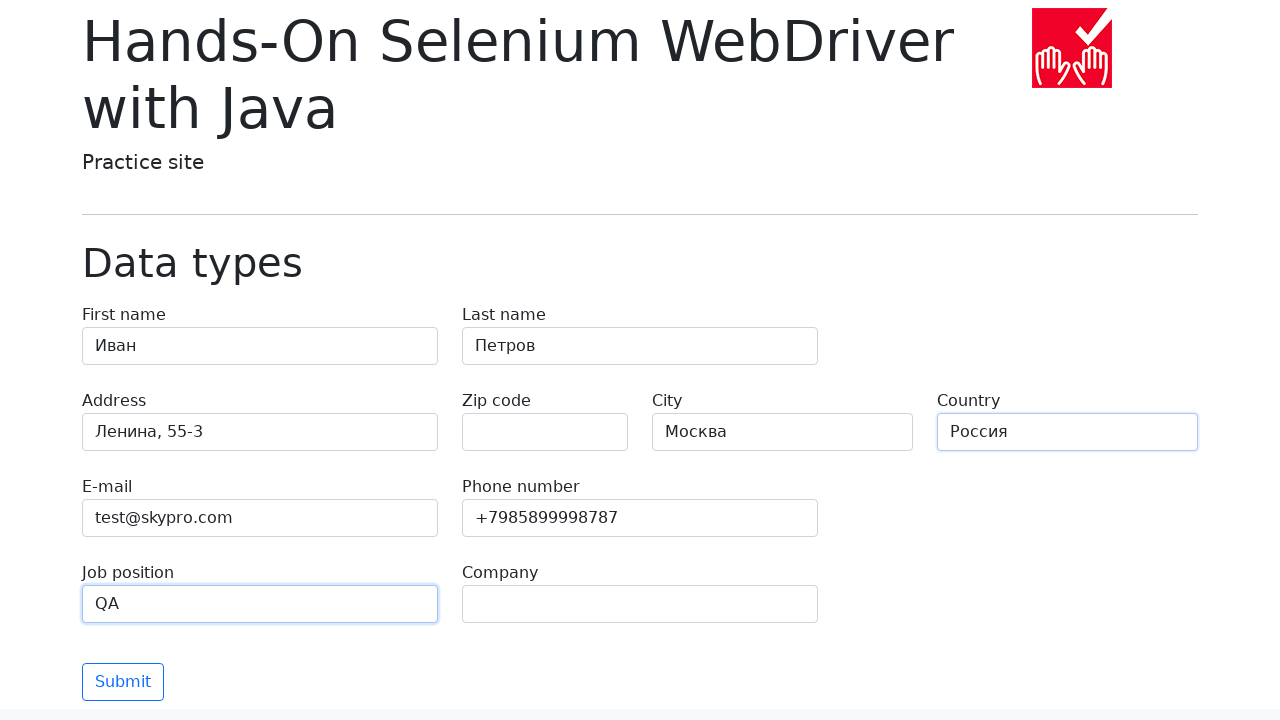

Filled company field with 'SkyPro' on input[name='company']
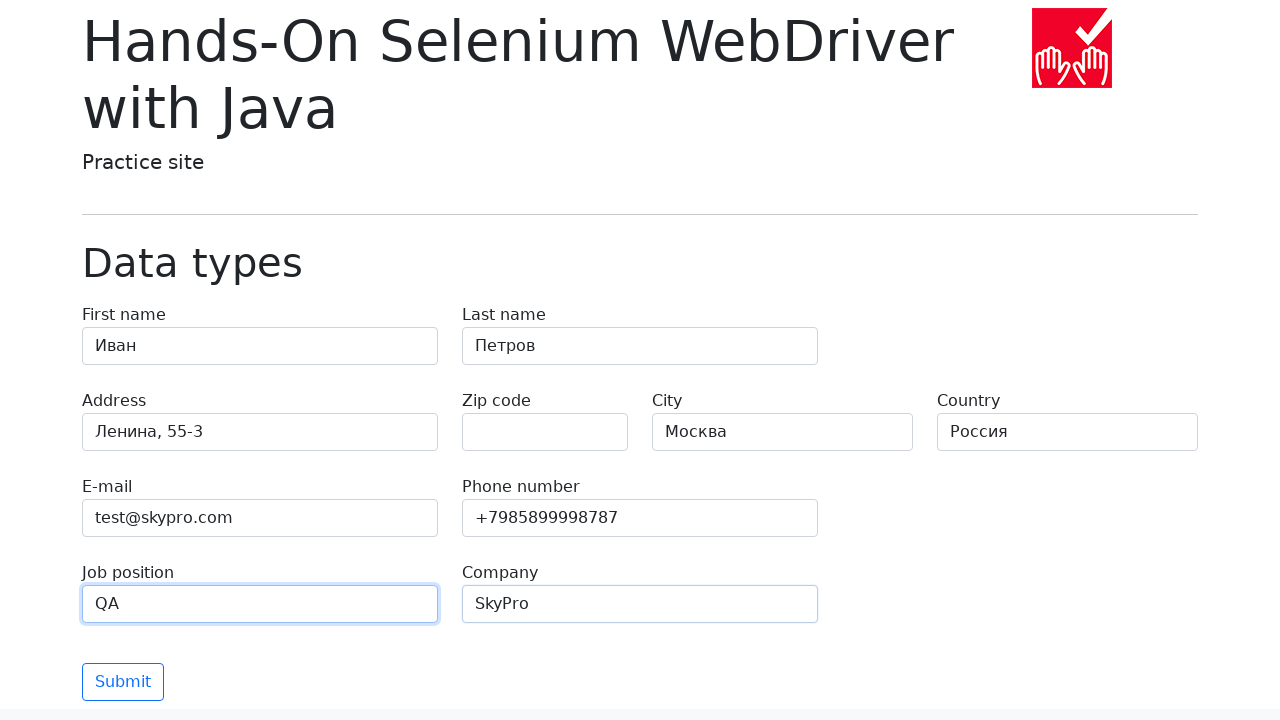

Clicked submit button to submit the form at (123, 682) on button[type='submit']
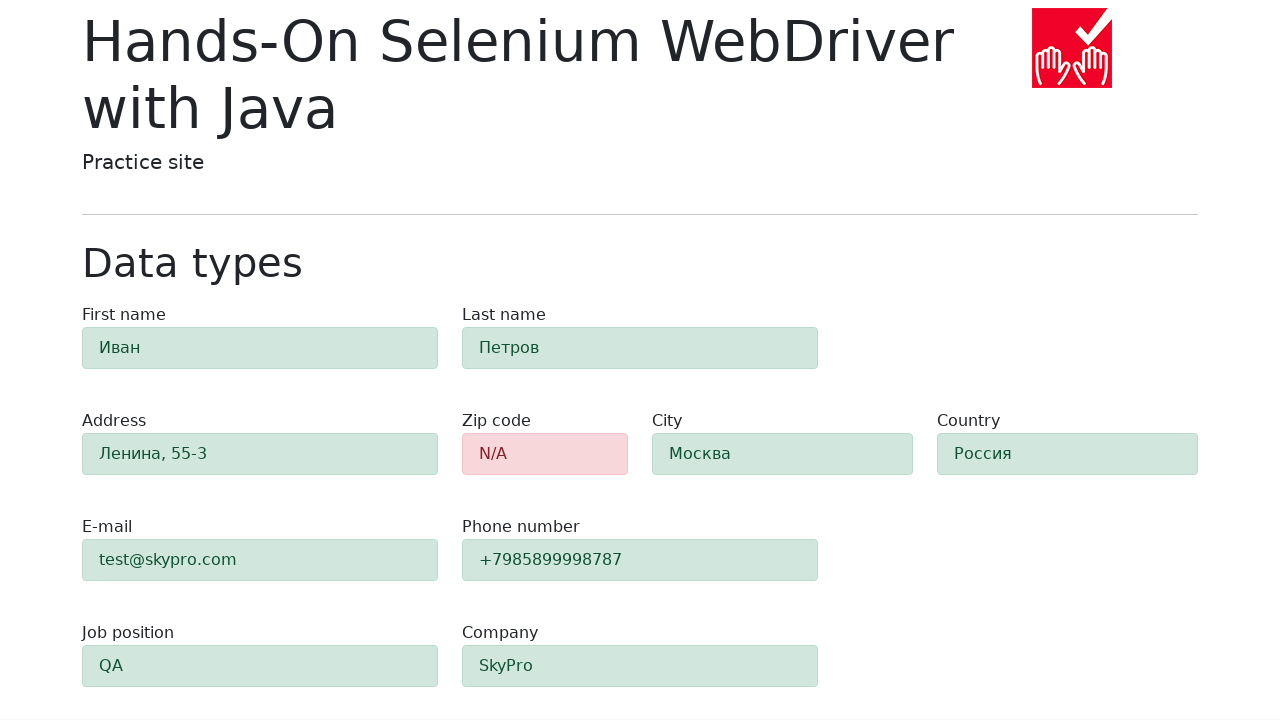

Verified zip-code field is highlighted red (error state)
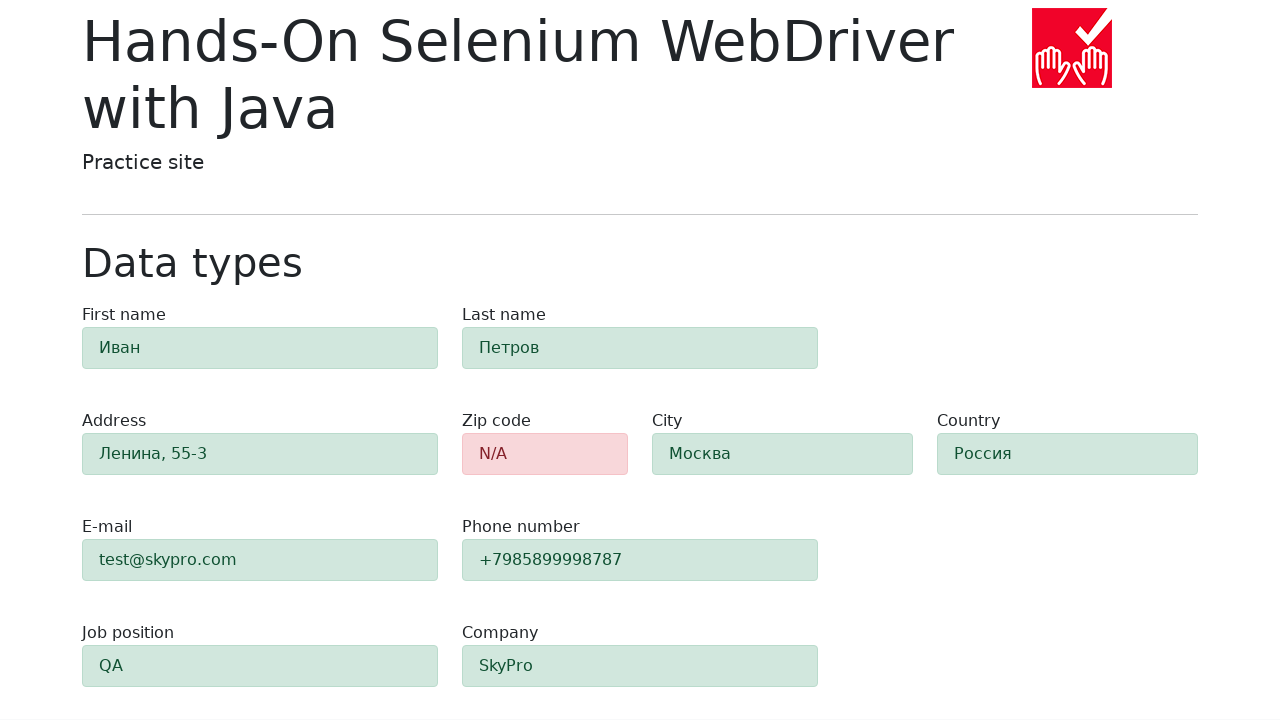

Verified all other fields are highlighted green (success state)
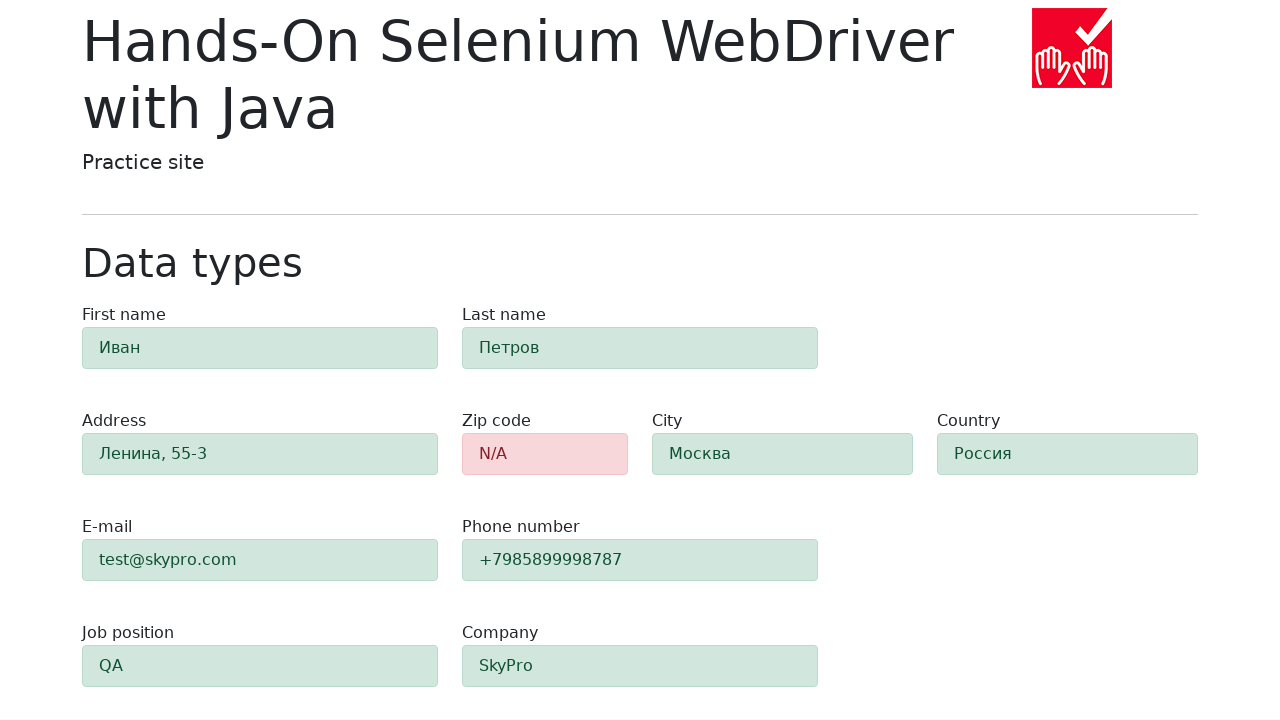

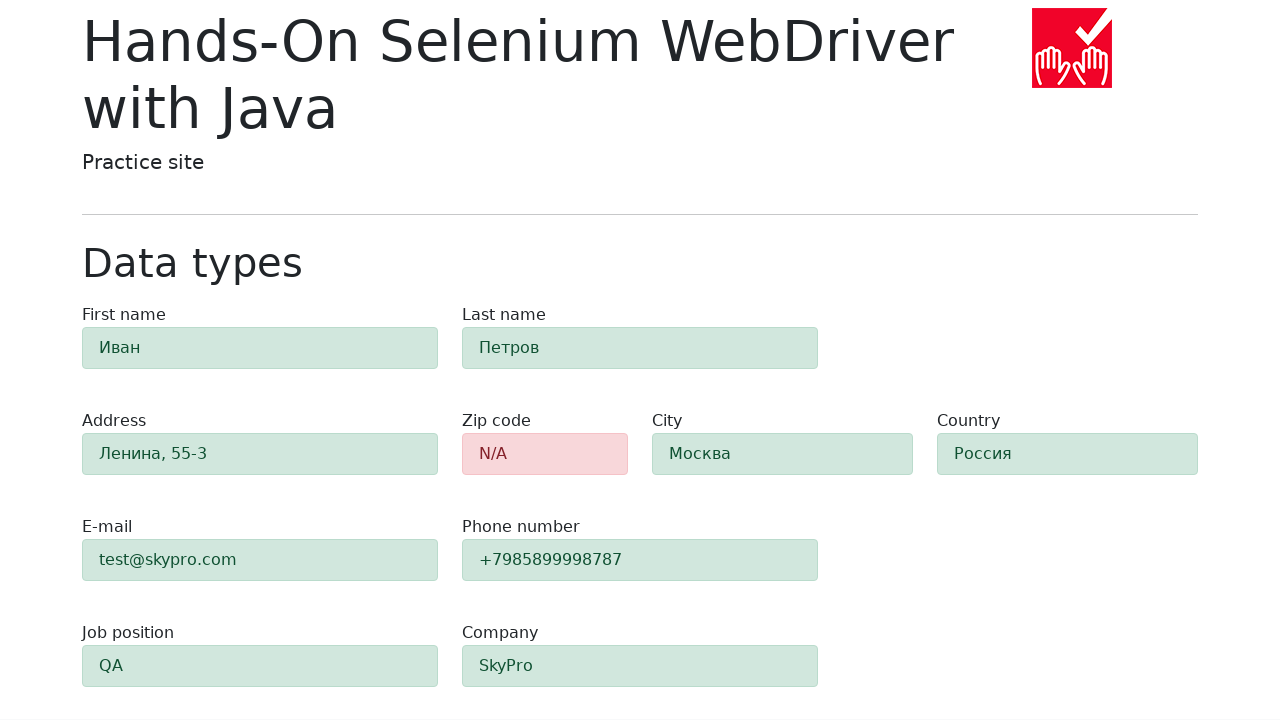